Tests registration form validation with username exceeding maximum length (over 40 chars) after removing maxlength attribute

Starting URL: https://anatoly-karpovich.github.io/demo-login-form/

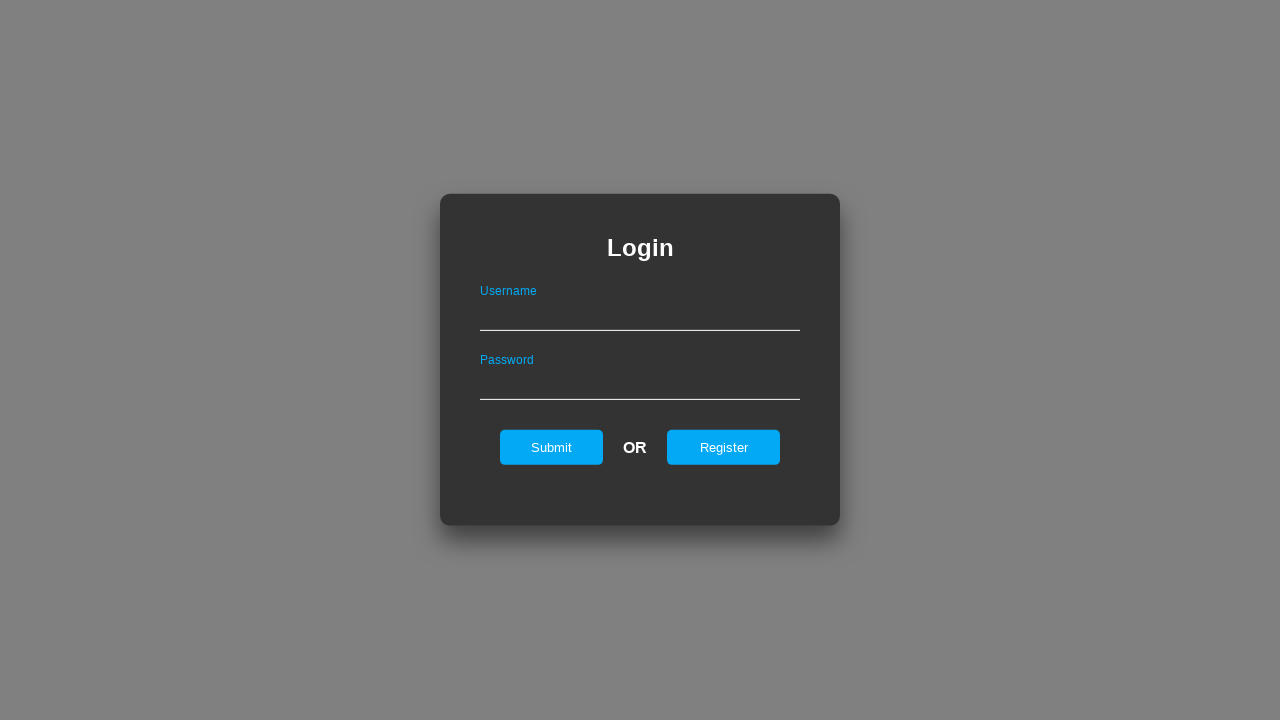

Clicked register button to show registration form at (724, 447) on #registerOnLogin
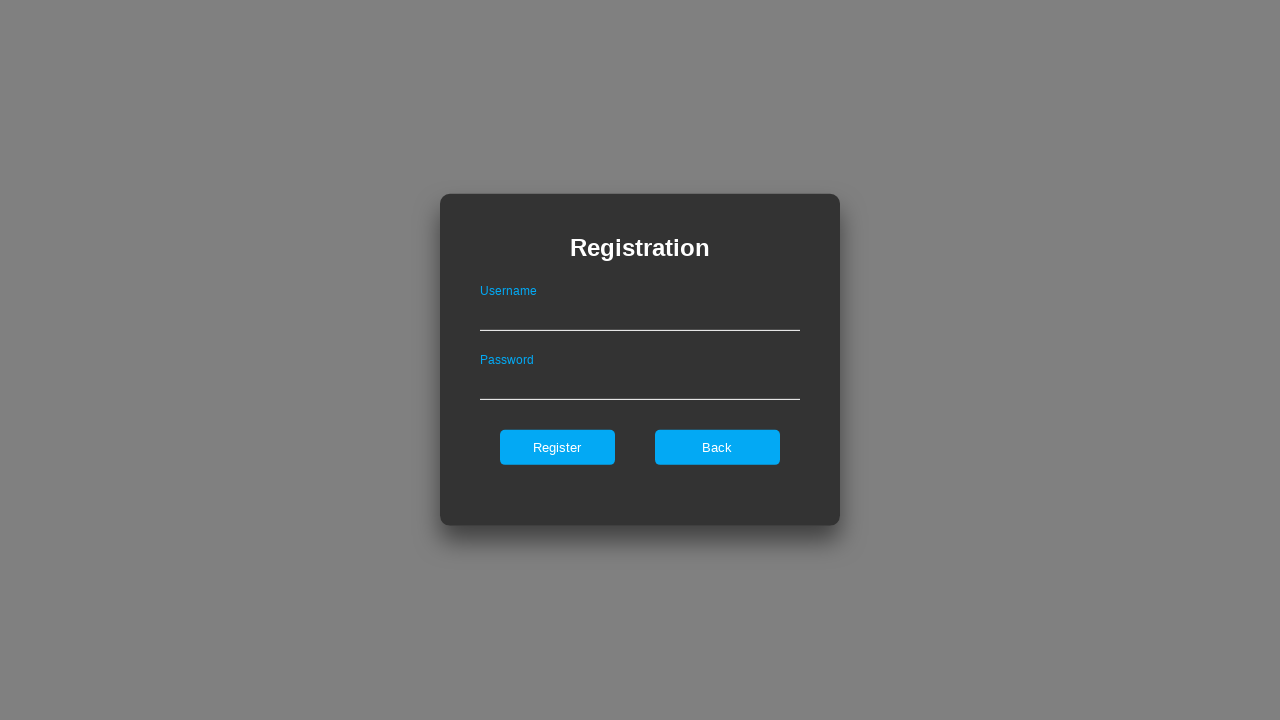

Removed maxlength attributes from username and password input fields
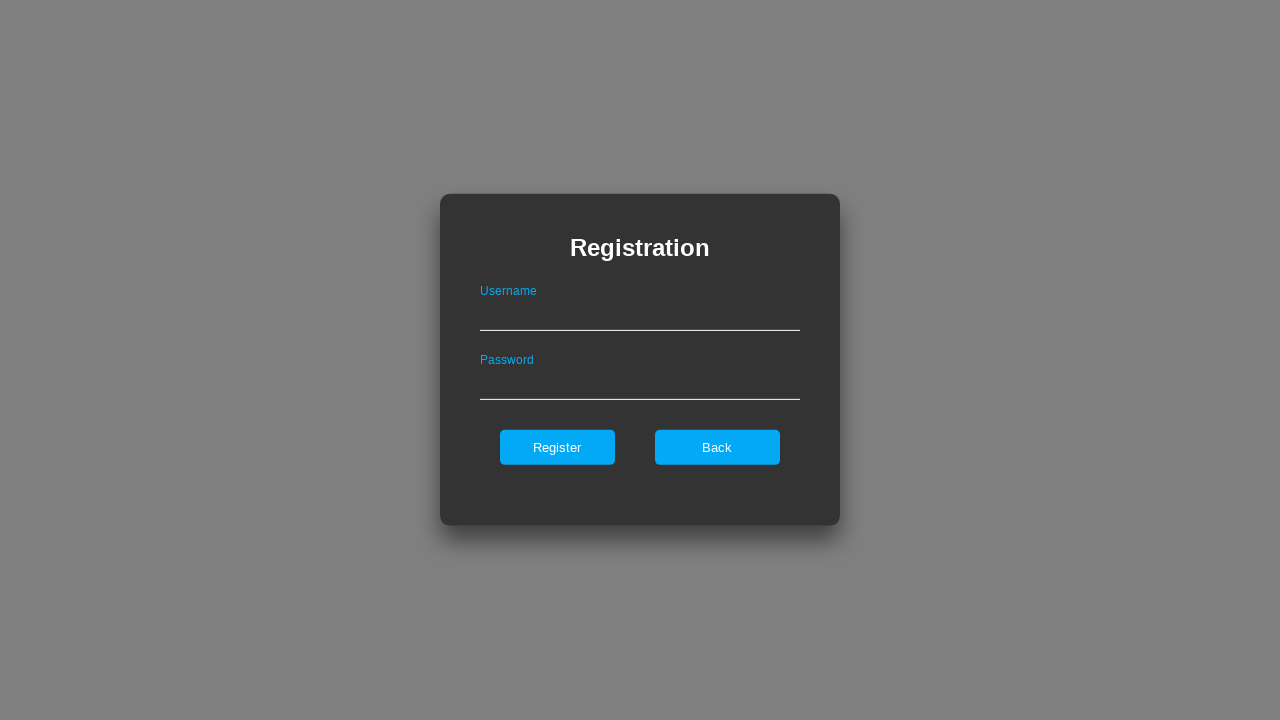

Filled username field with 44-character string exceeding 40-character limit on #userNameOnRegister
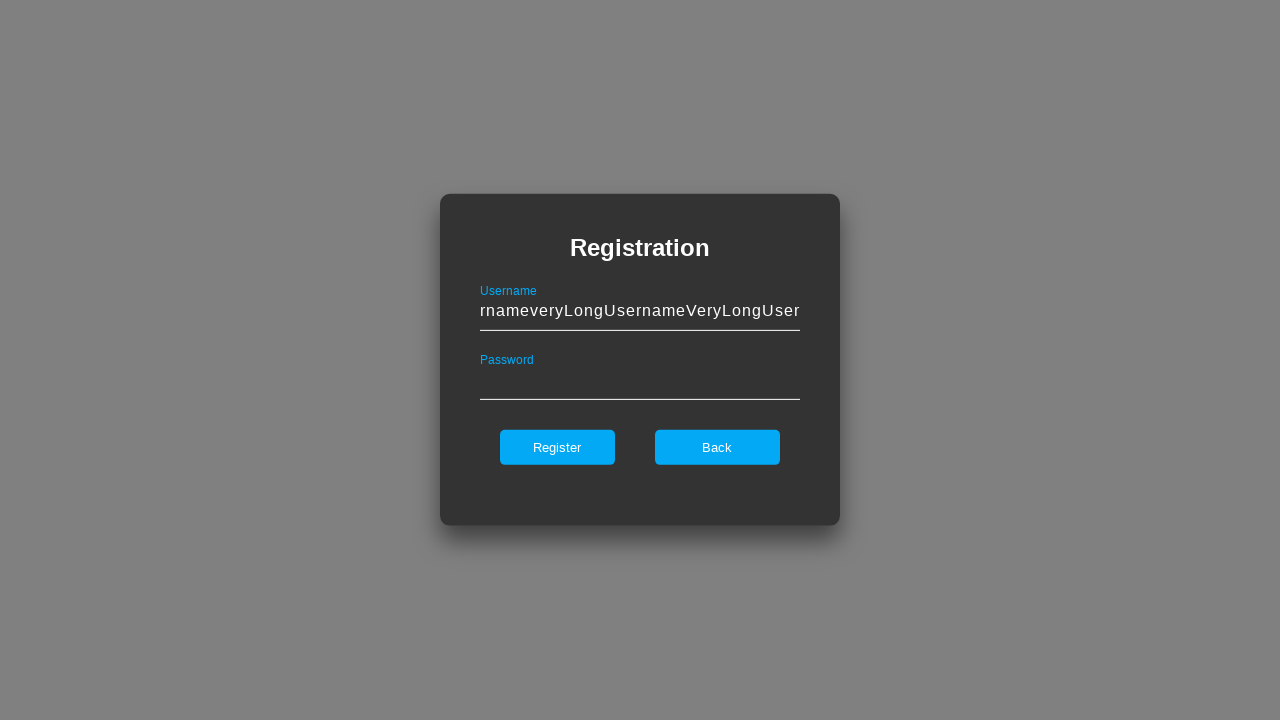

Filled password field with valid password on #passwordOnRegister
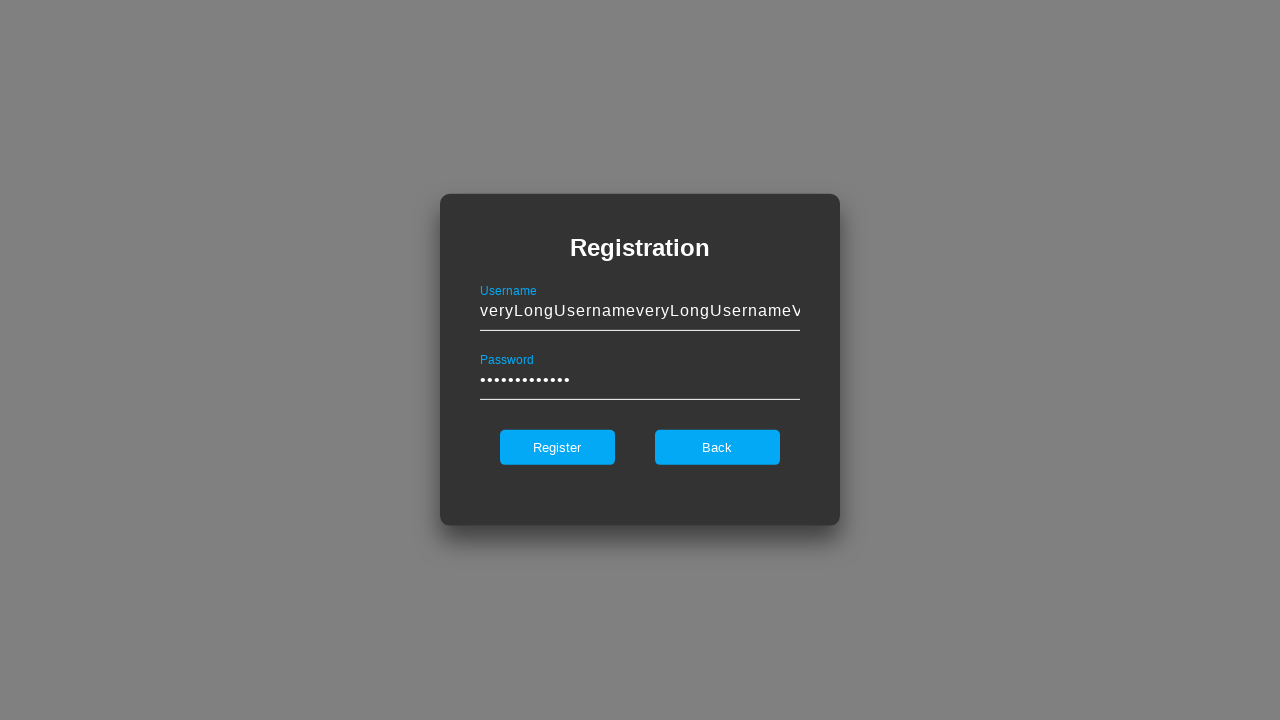

Clicked register button to submit form at (557, 447) on #register
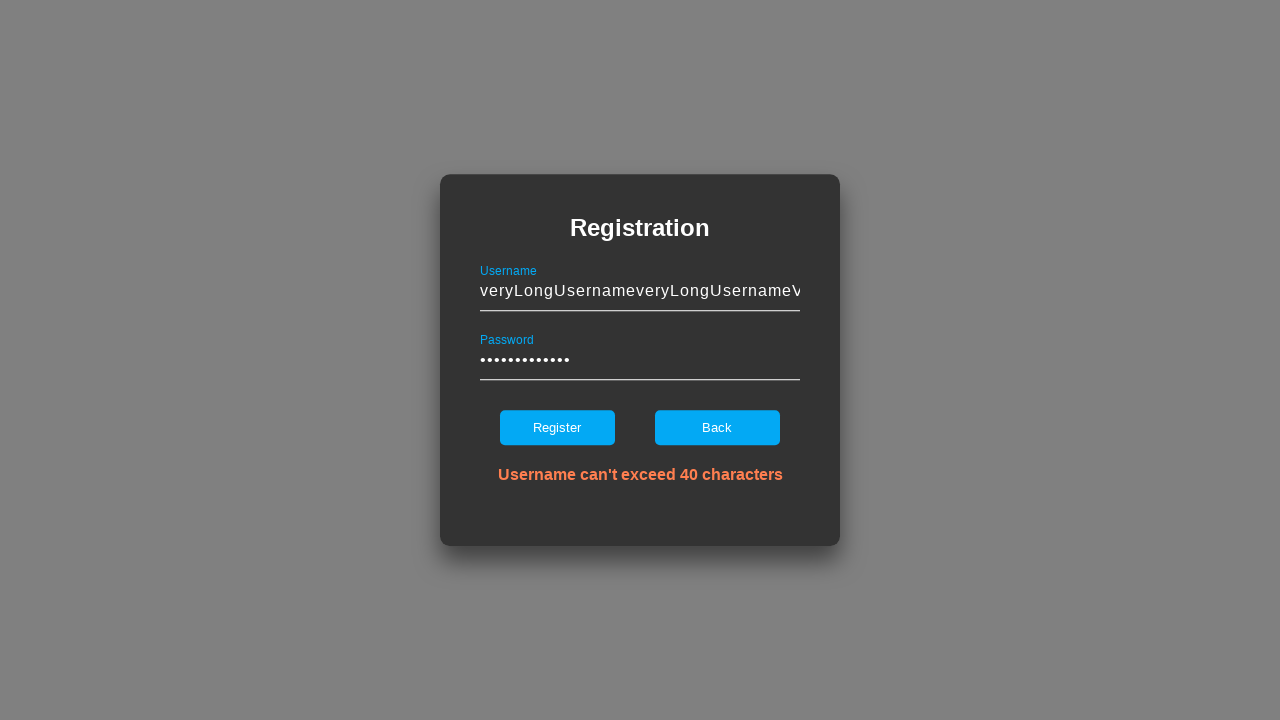

Verified error message displays 'Username can't exceed 40 characters'
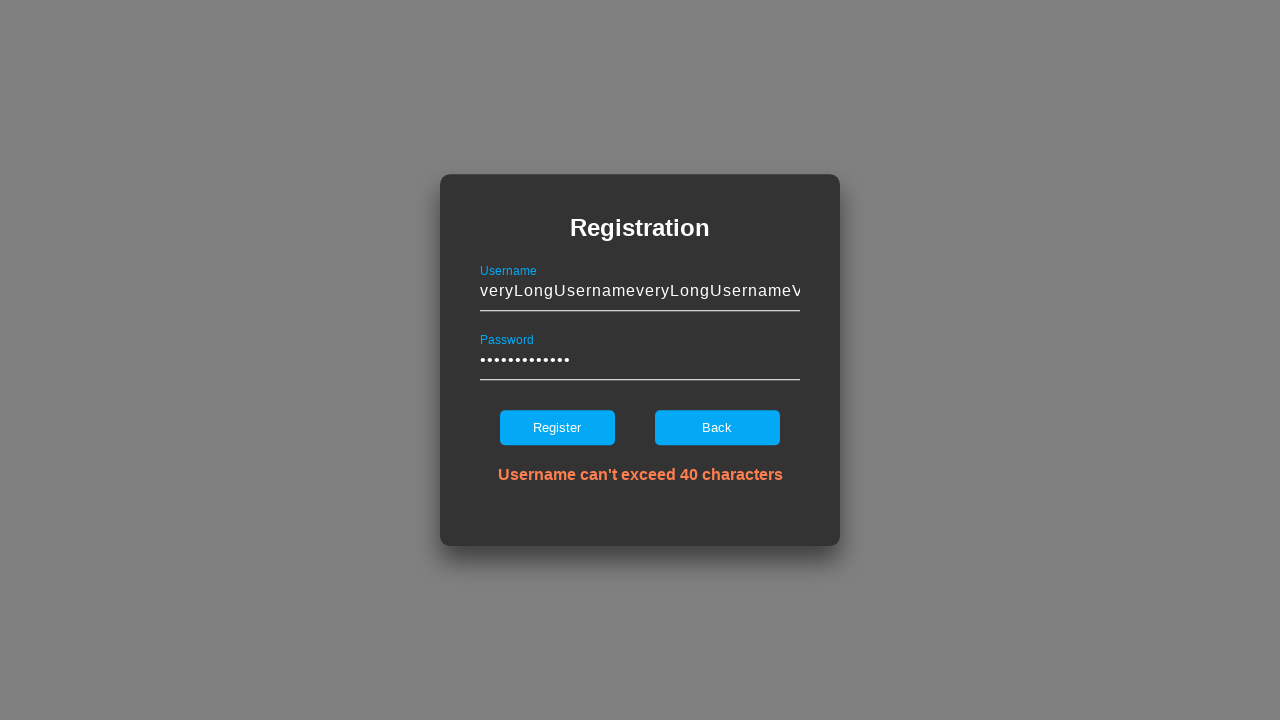

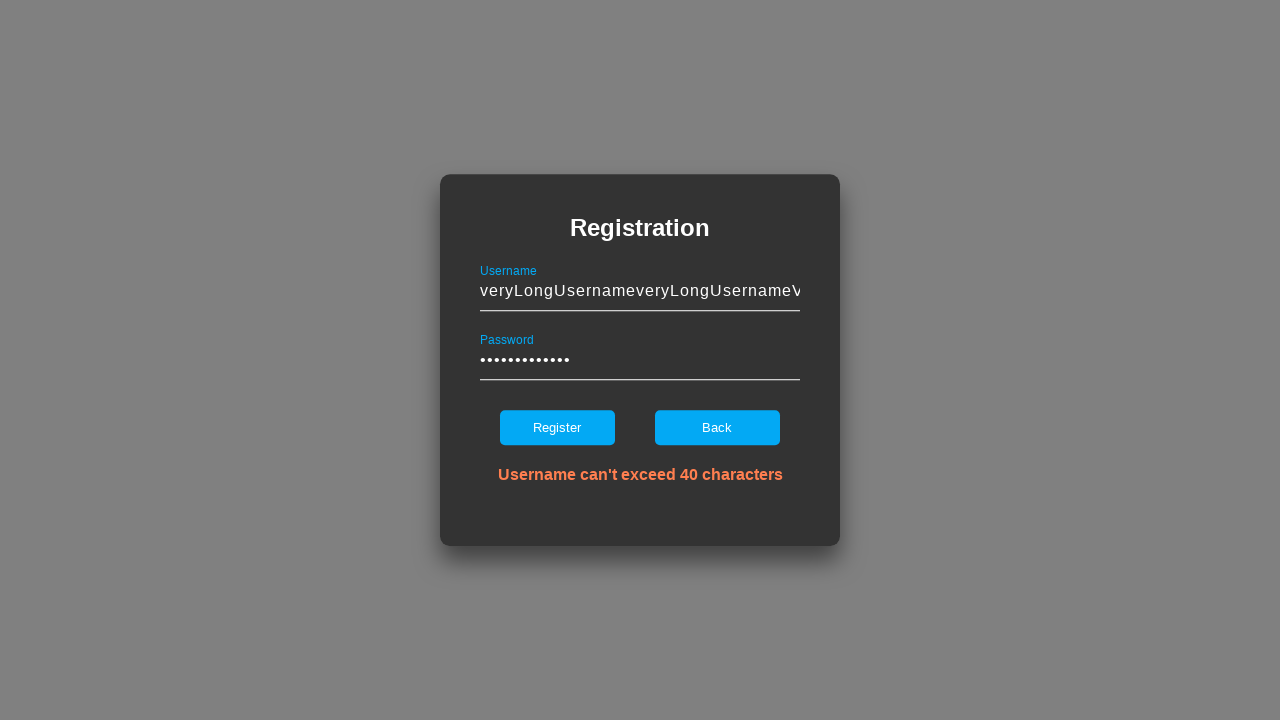